Tests ZIP code validation with empty input, expecting an error message indicating ZIP code should have 5 digits

Starting URL: https://www.sharelane.com/cgi-bin/register.py

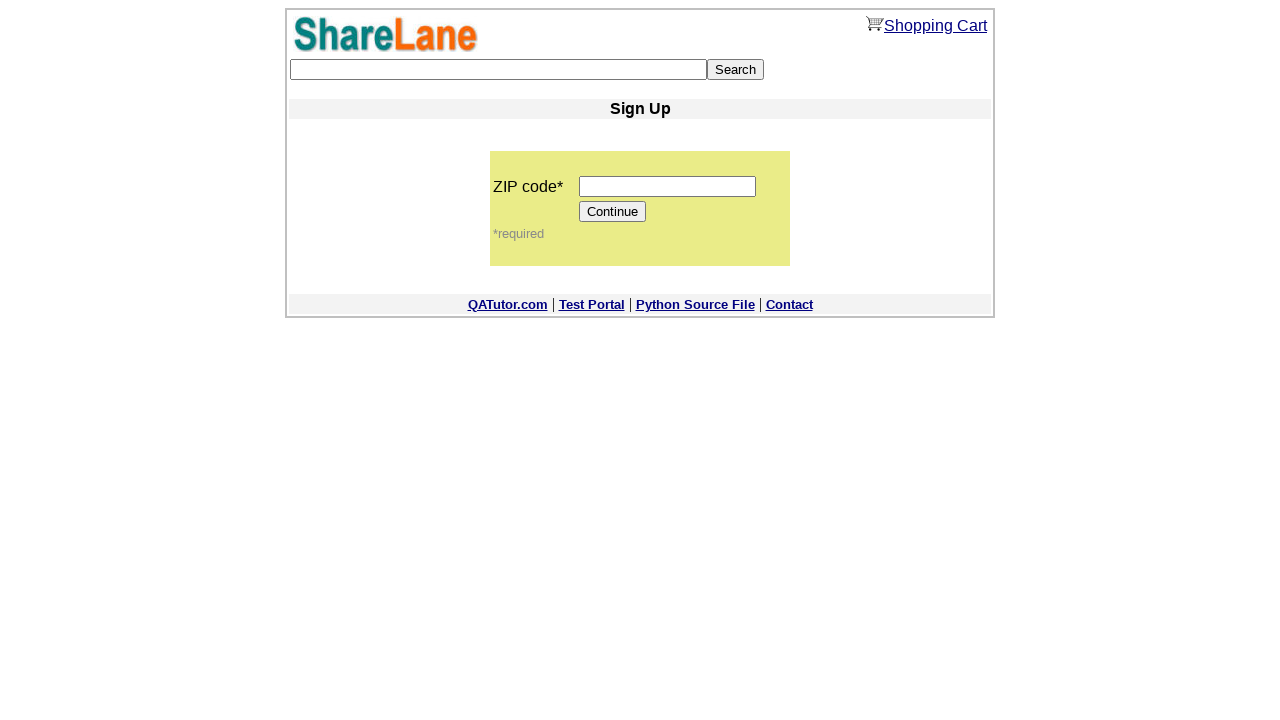

Filled ZIP code field with empty string on input[name='zip_code']
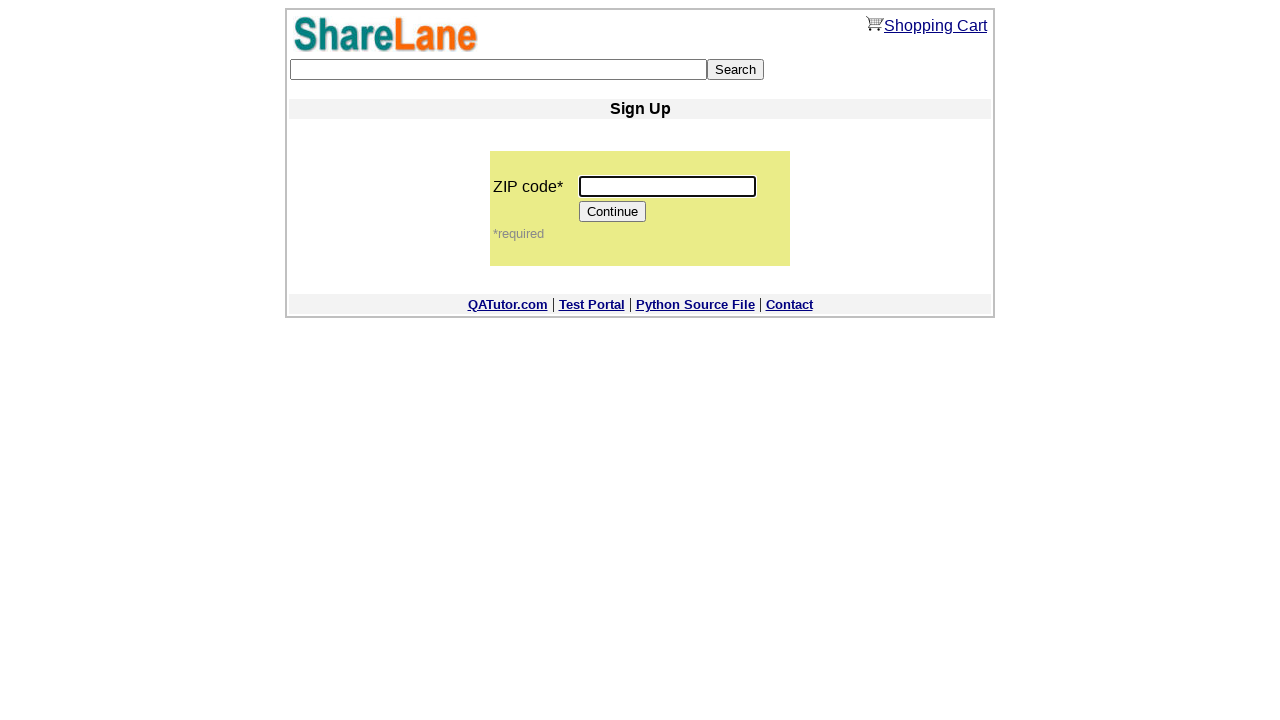

Clicked Continue button at (613, 212) on input[value='Continue']
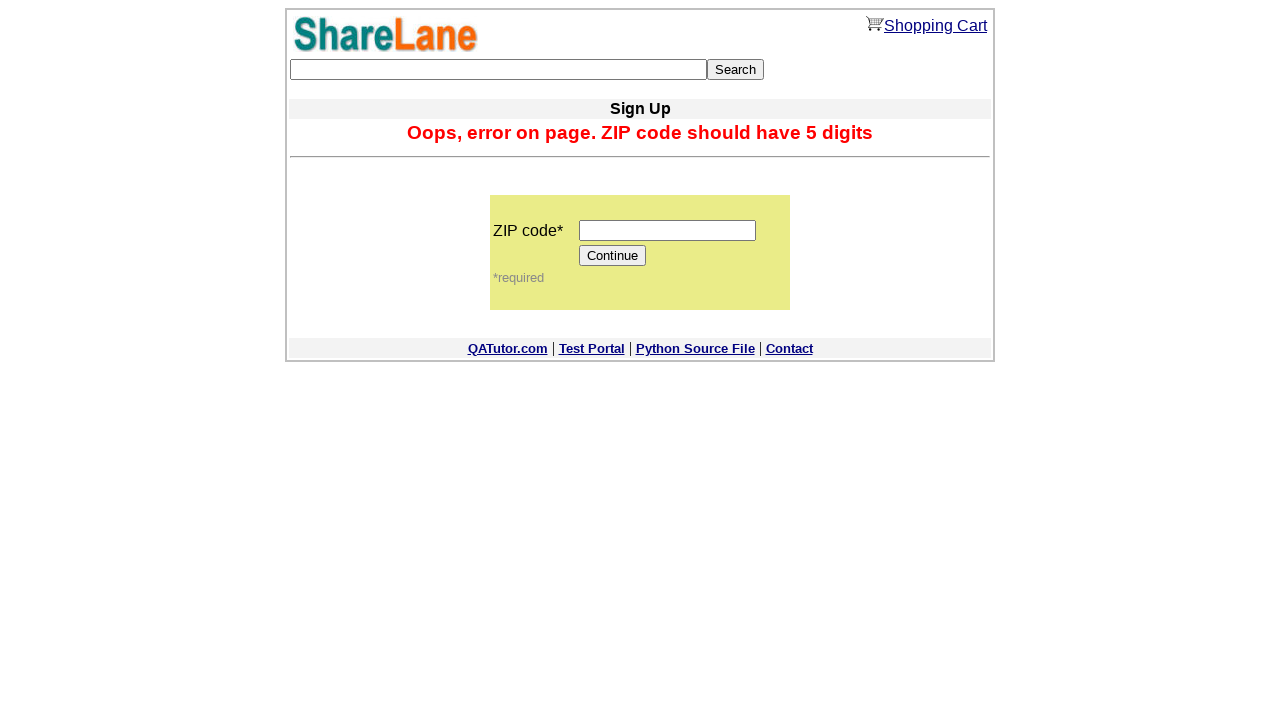

Error message appeared indicating ZIP code should have 5 digits
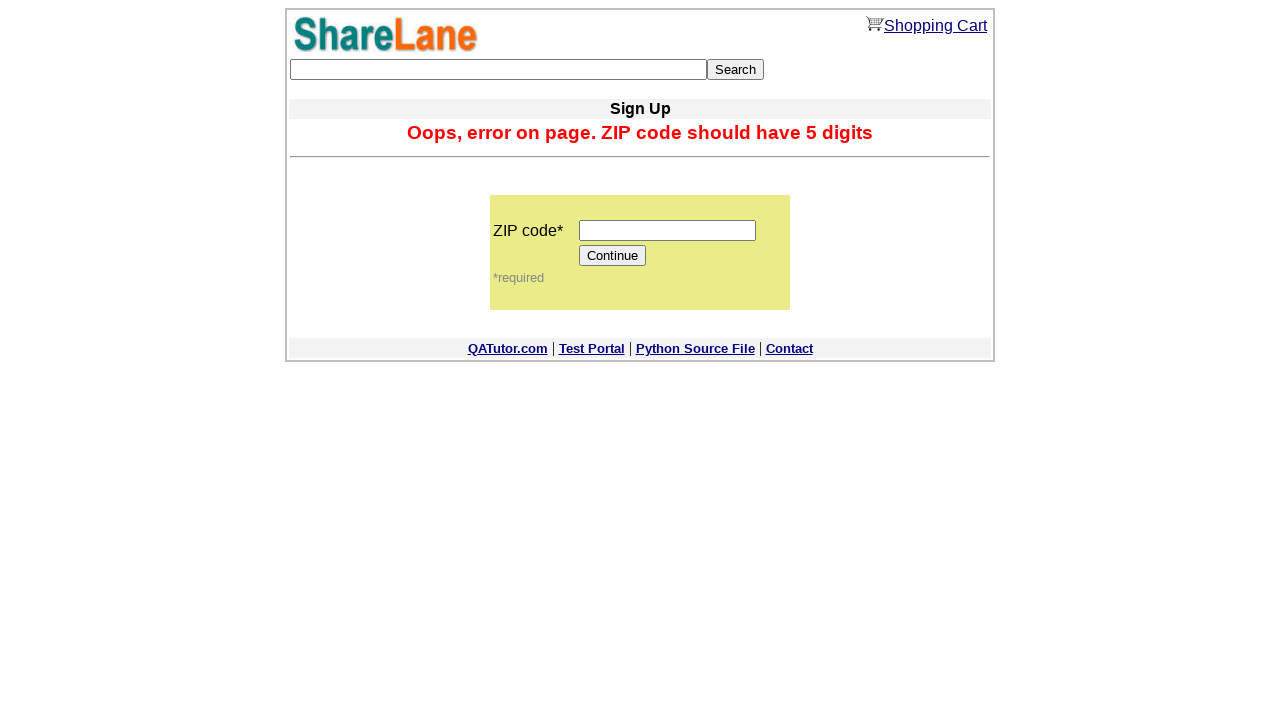

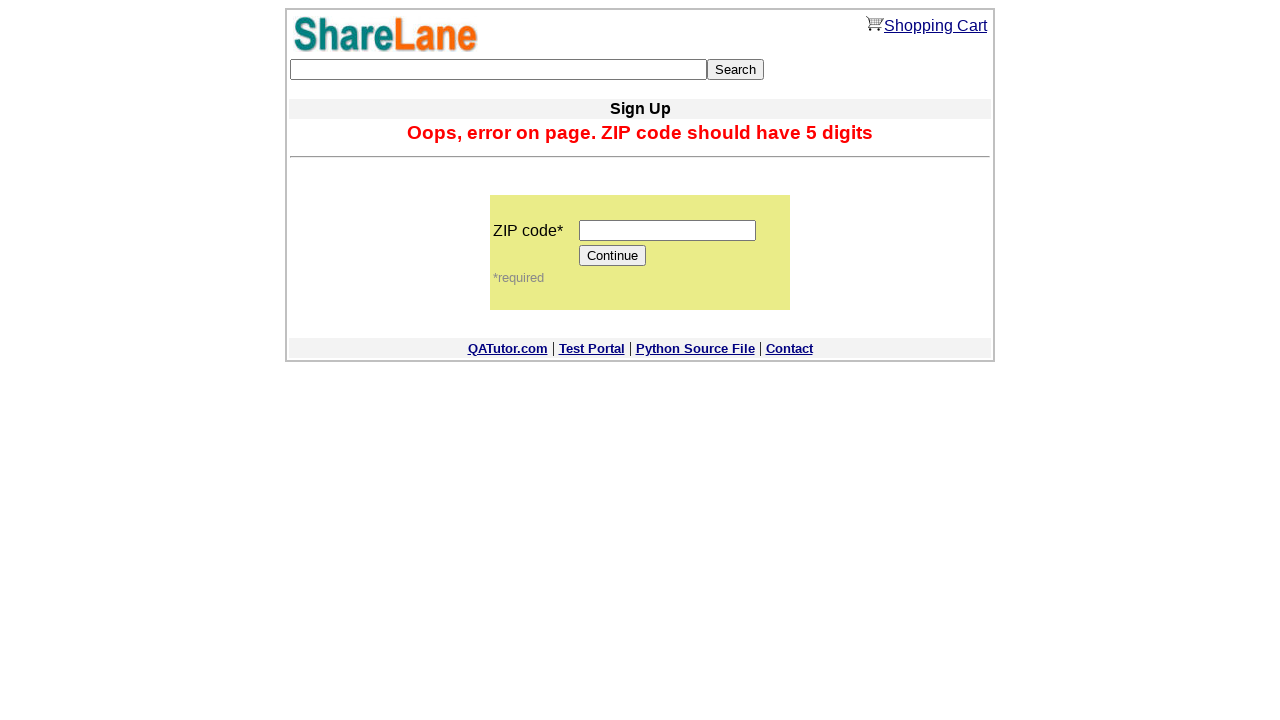